Demonstrates drag-and-drop by offset action using target element coordinates

Starting URL: https://crossbrowsertesting.github.io/drag-and-drop

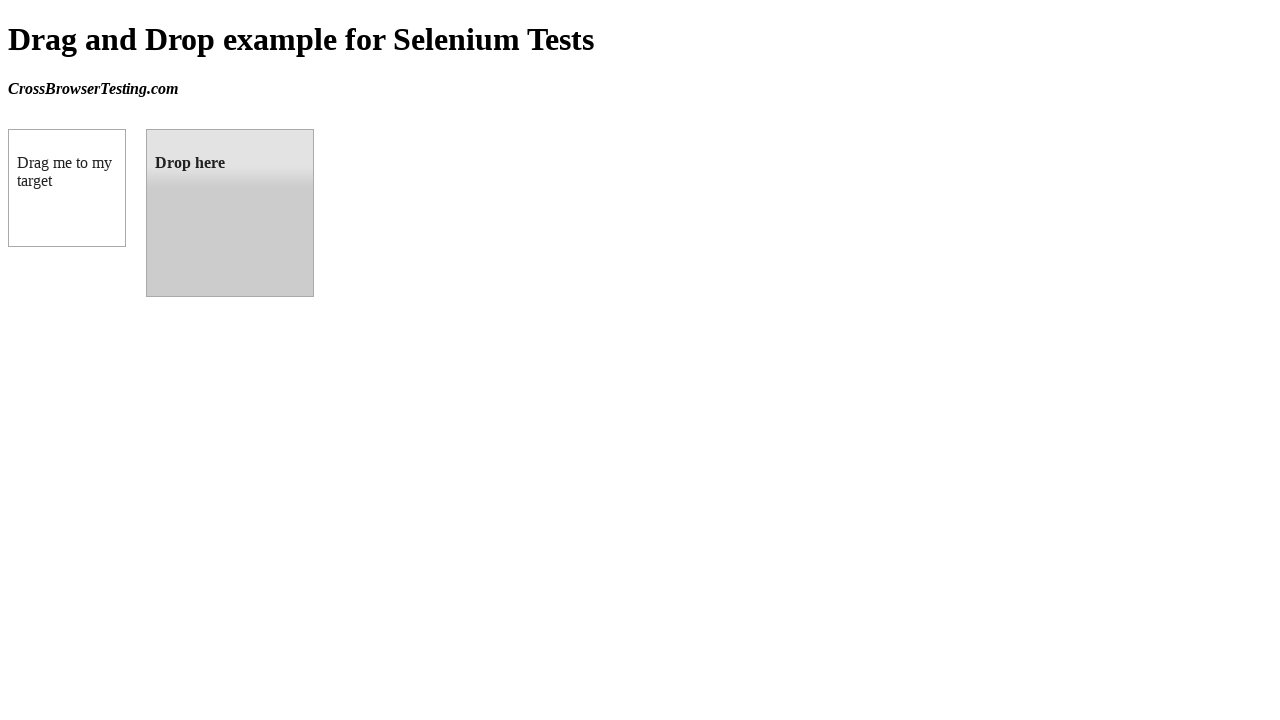

Located draggable source element
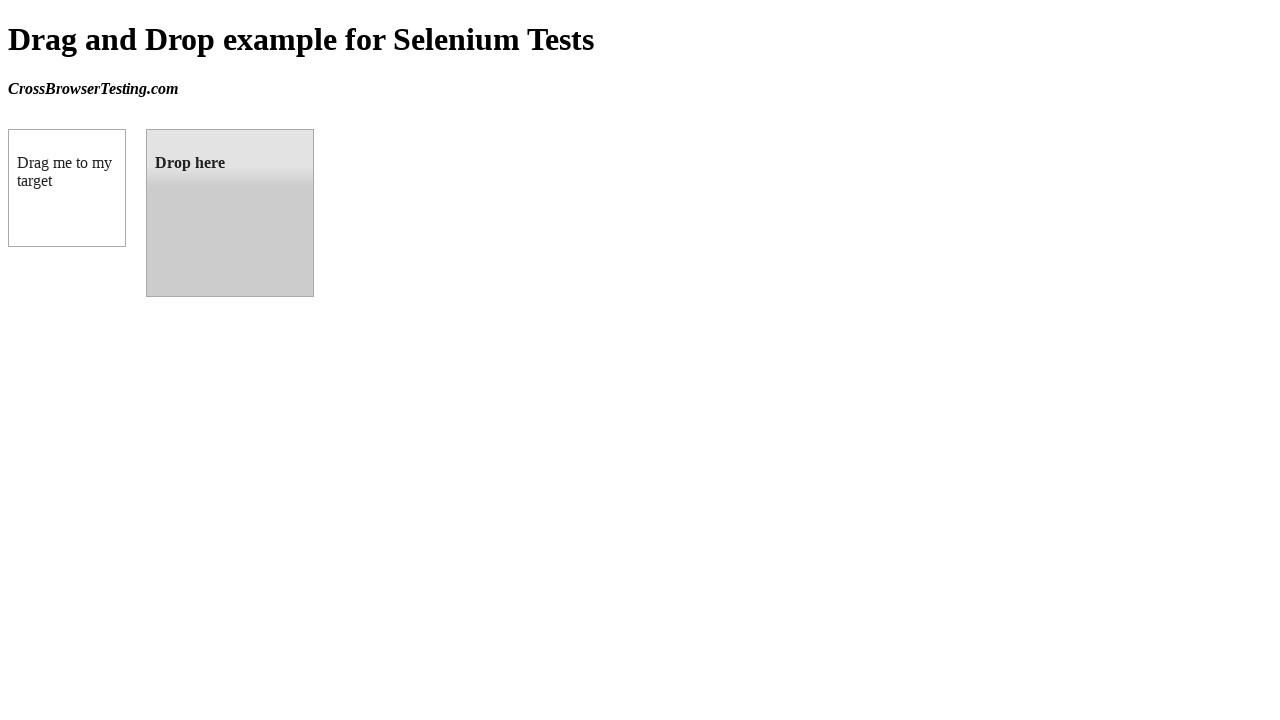

Located droppable target element
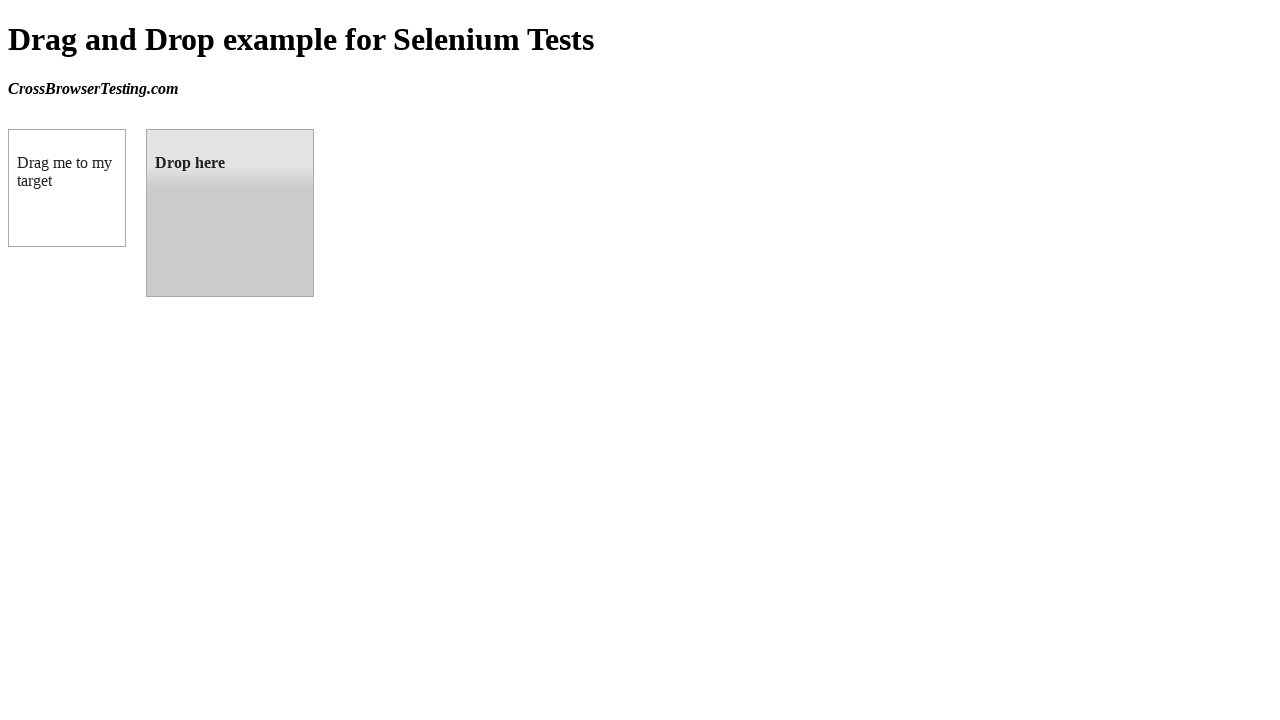

Retrieved target element bounding box
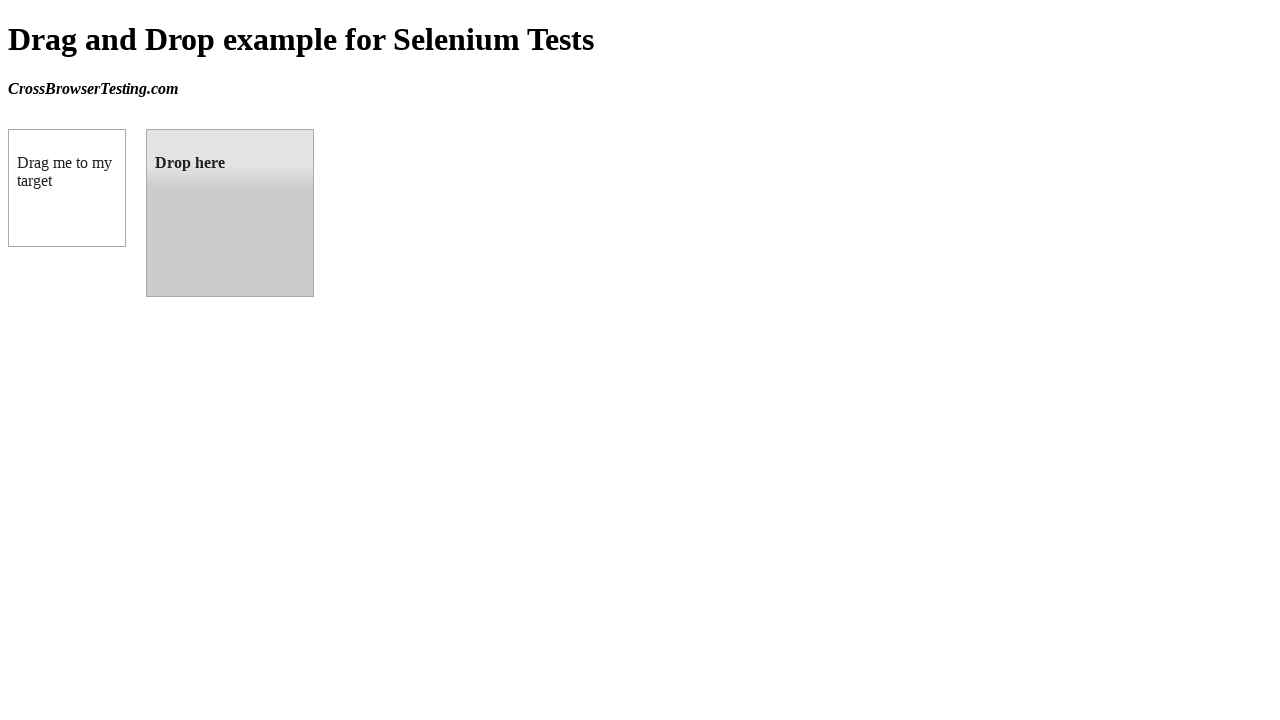

Retrieved source element bounding box
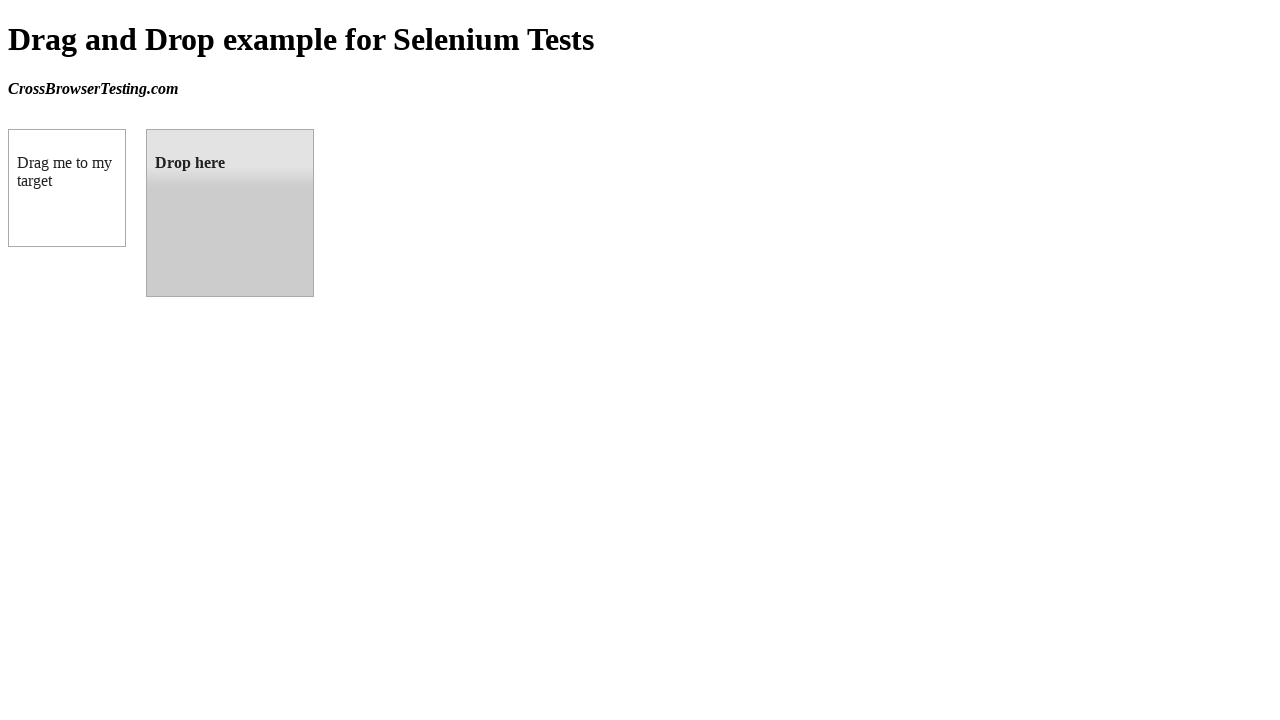

Moved mouse to center of draggable element at (67, 188)
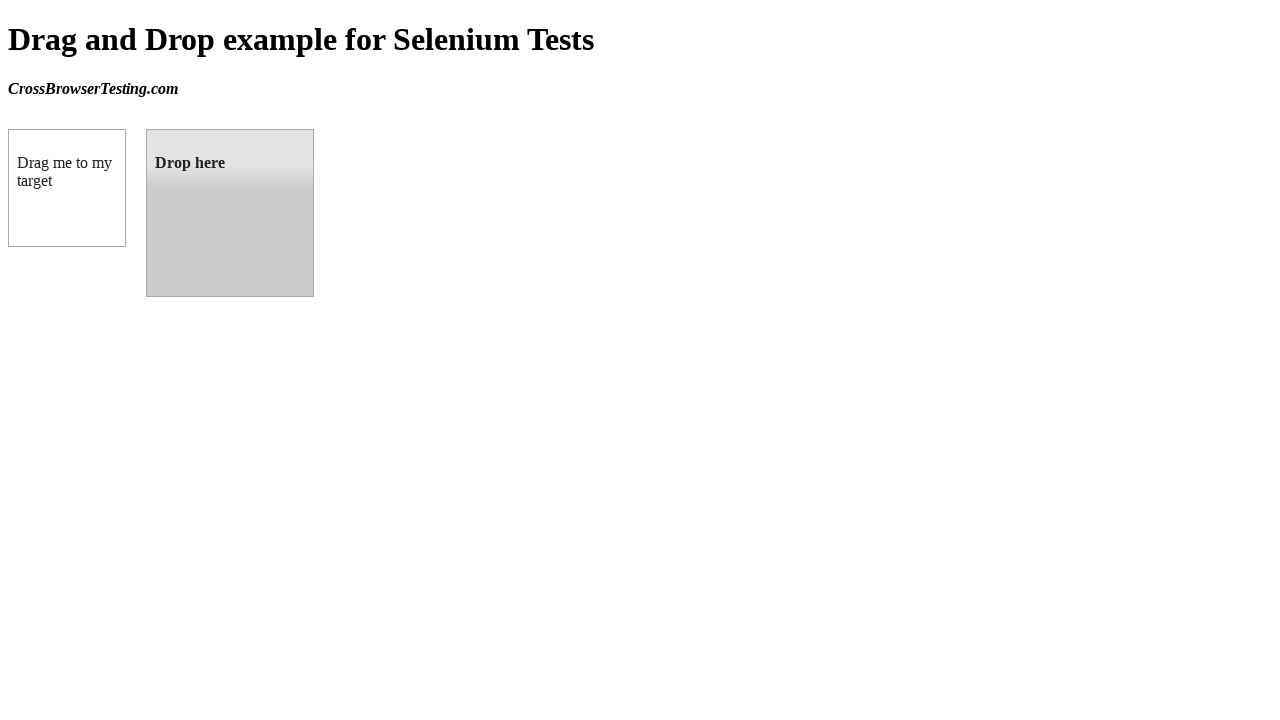

Pressed mouse button down on source element at (67, 188)
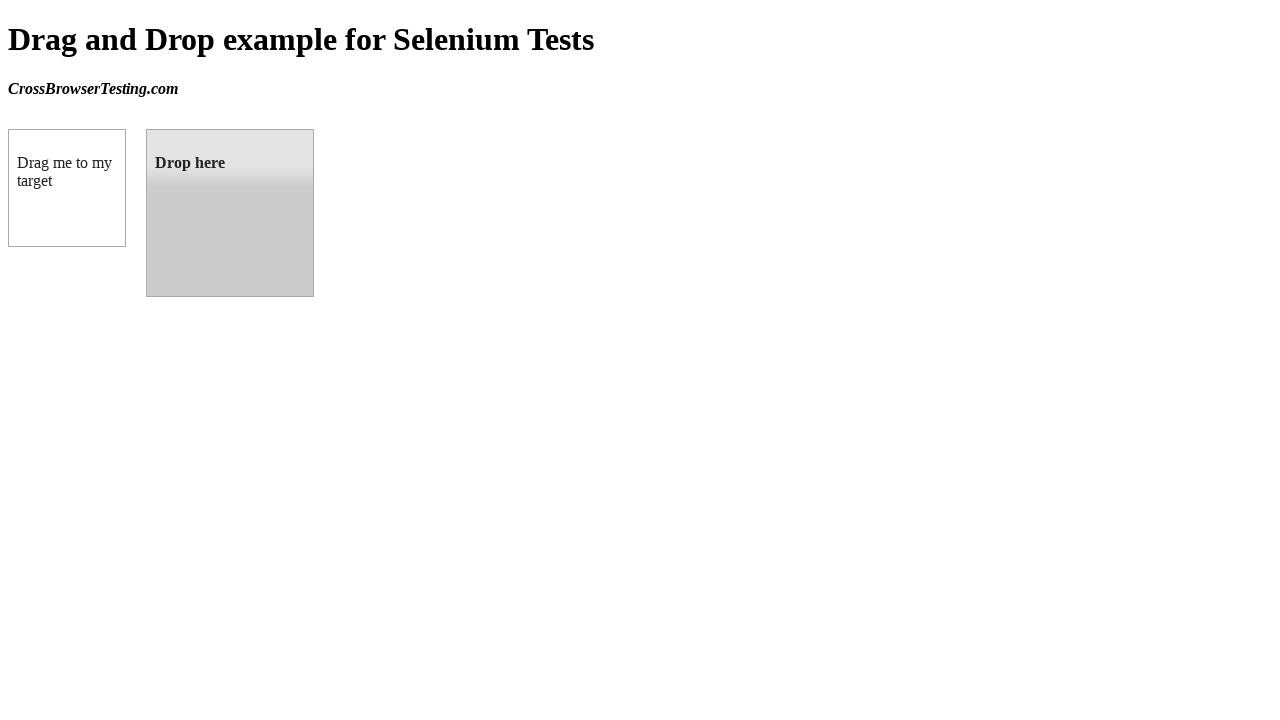

Moved mouse to target element position at (146, 129)
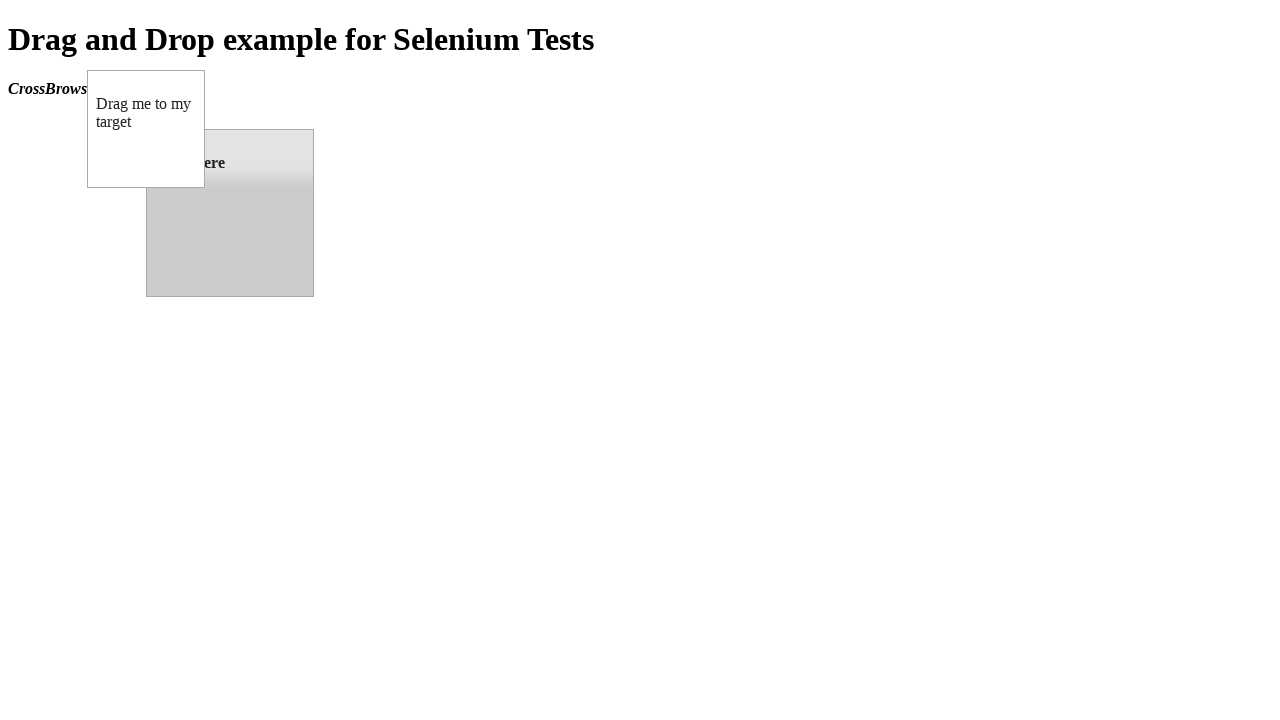

Released mouse button, completing drag-and-drop action at (146, 129)
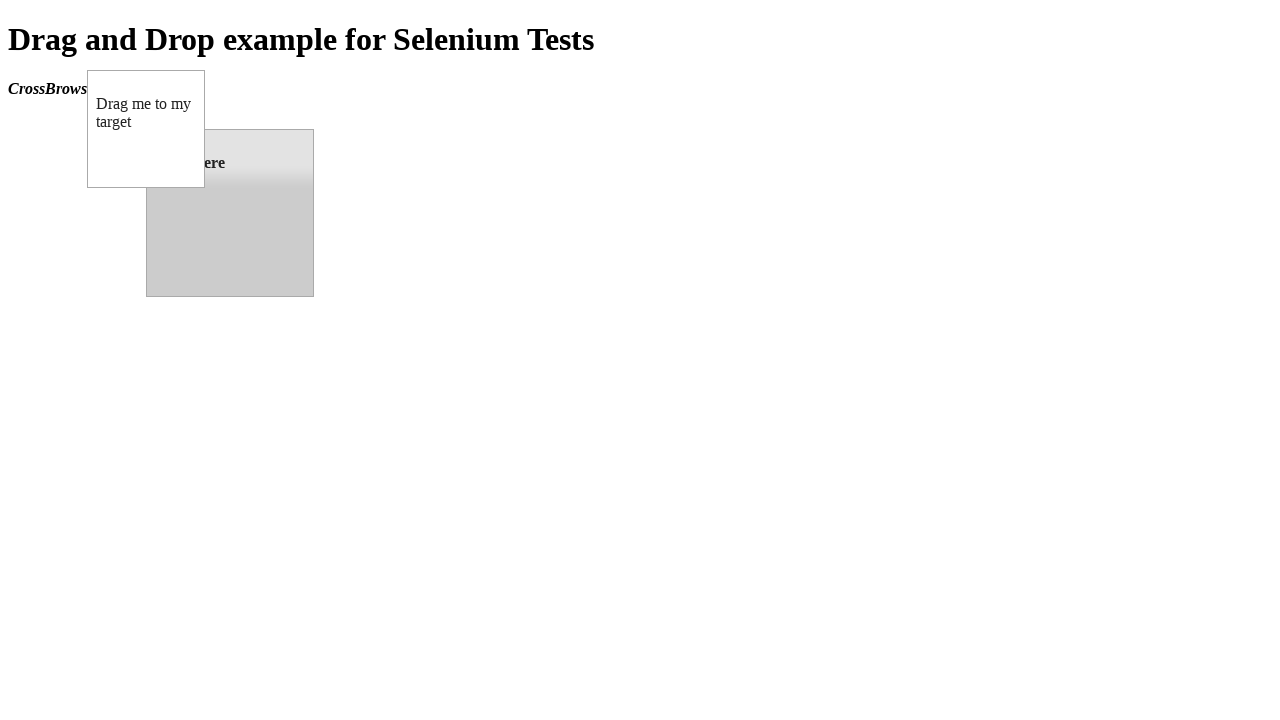

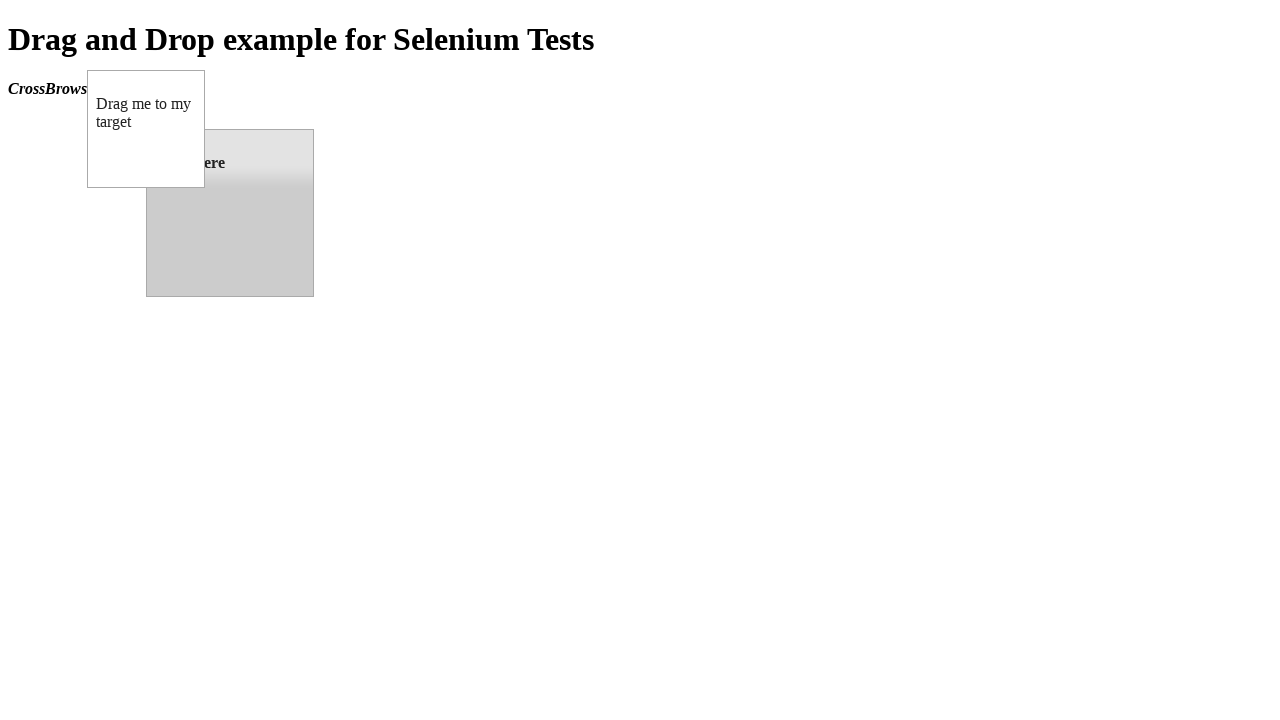